Tests window handling by clicking a link that opens a new window and verifying the new window's title

Starting URL: https://the-internet.herokuapp.com/windows

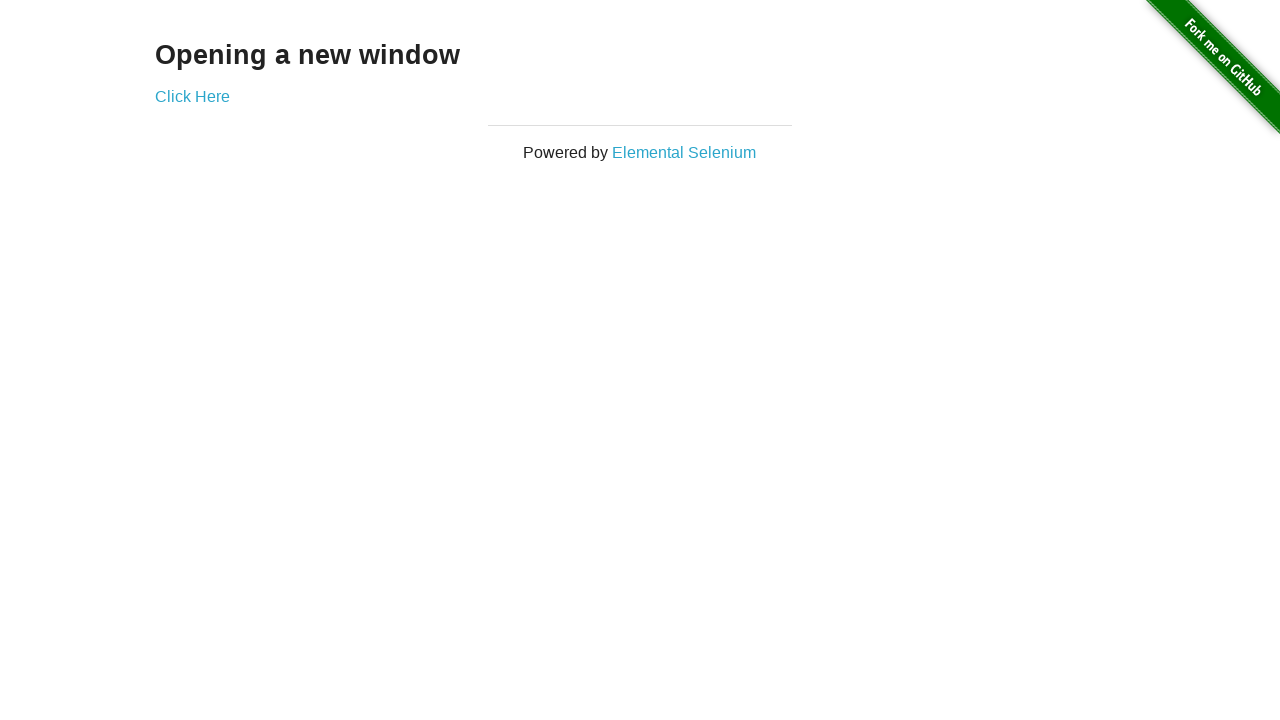

Clicked 'Click Here' link to open new window at (192, 96) on text=Click Here
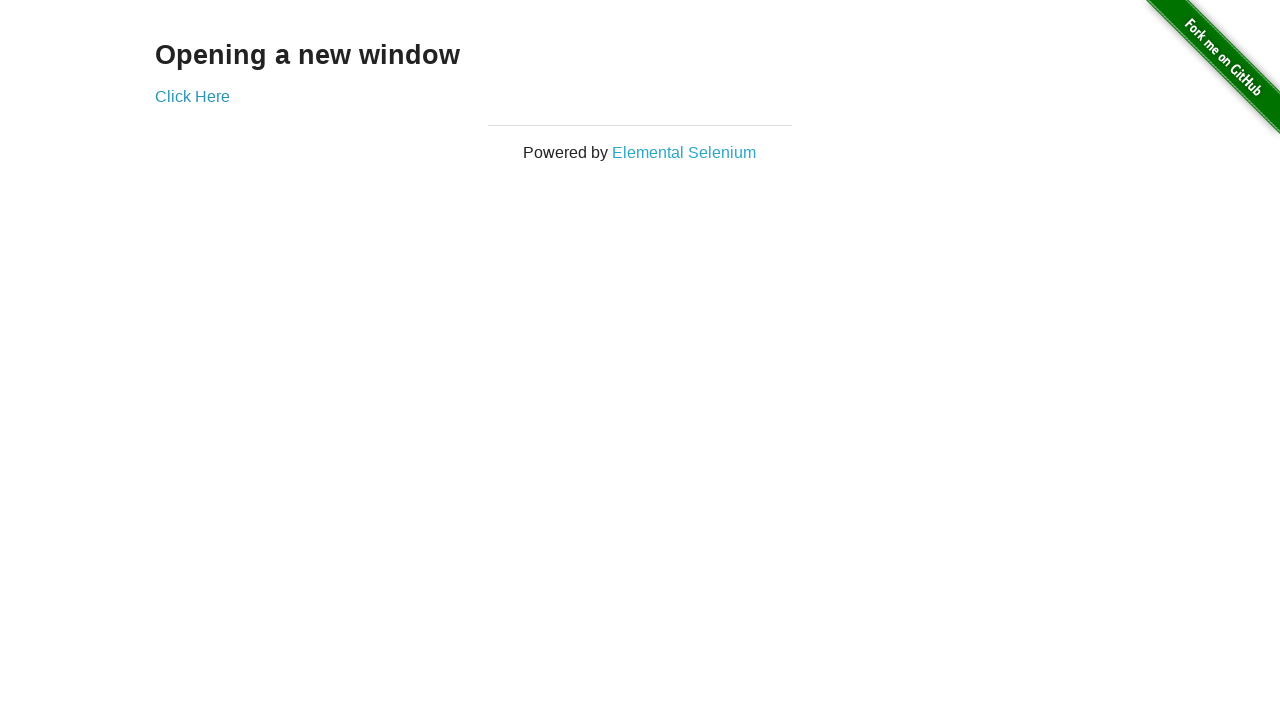

New window opened and captured
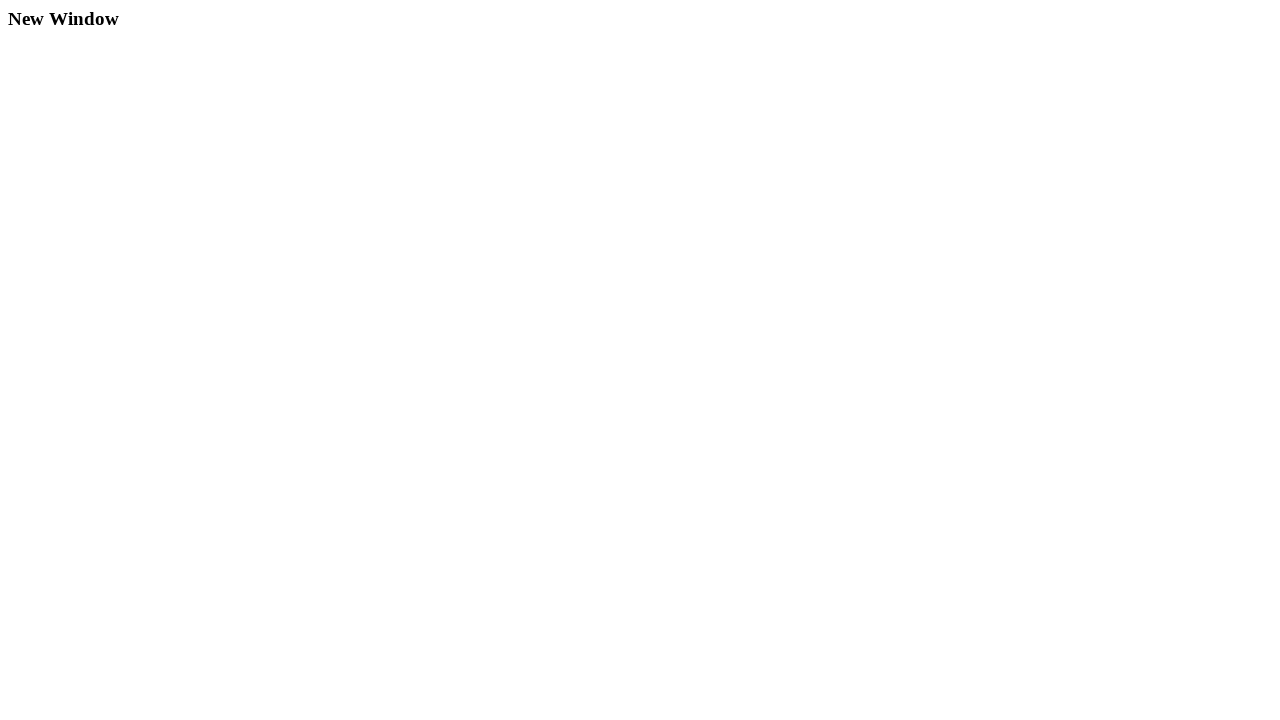

New window finished loading
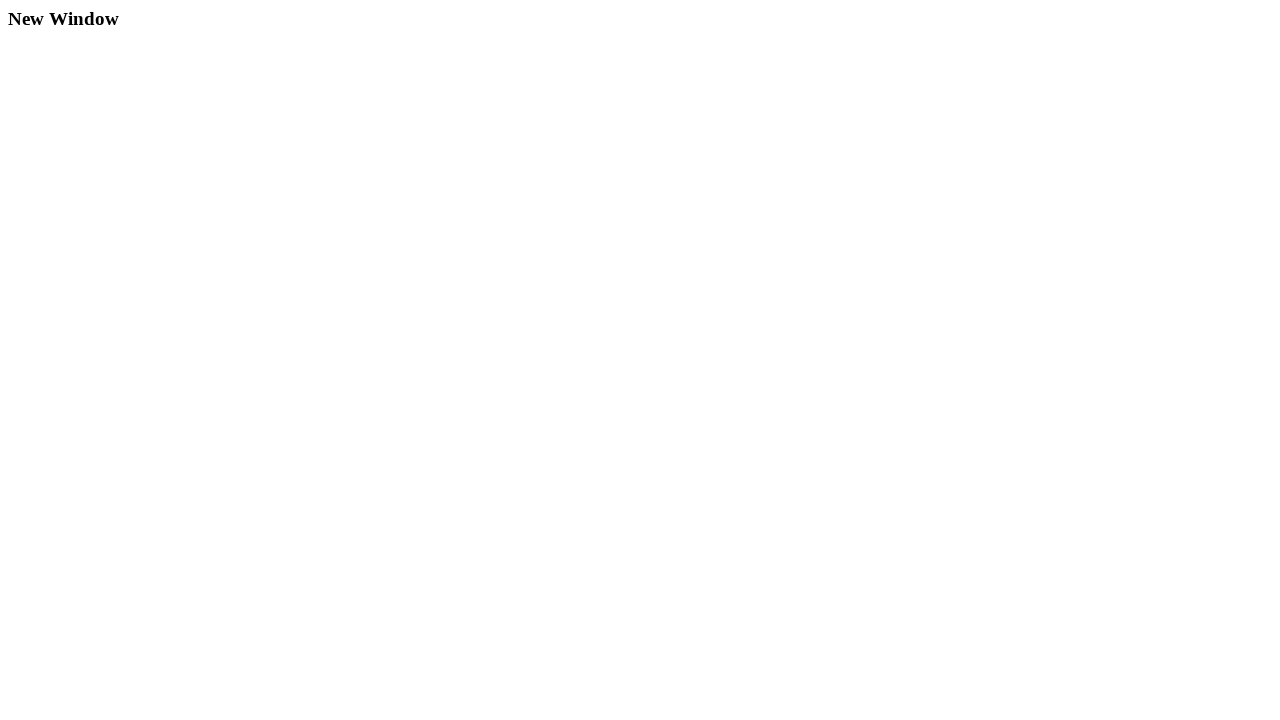

Verified new window title is 'New Window'
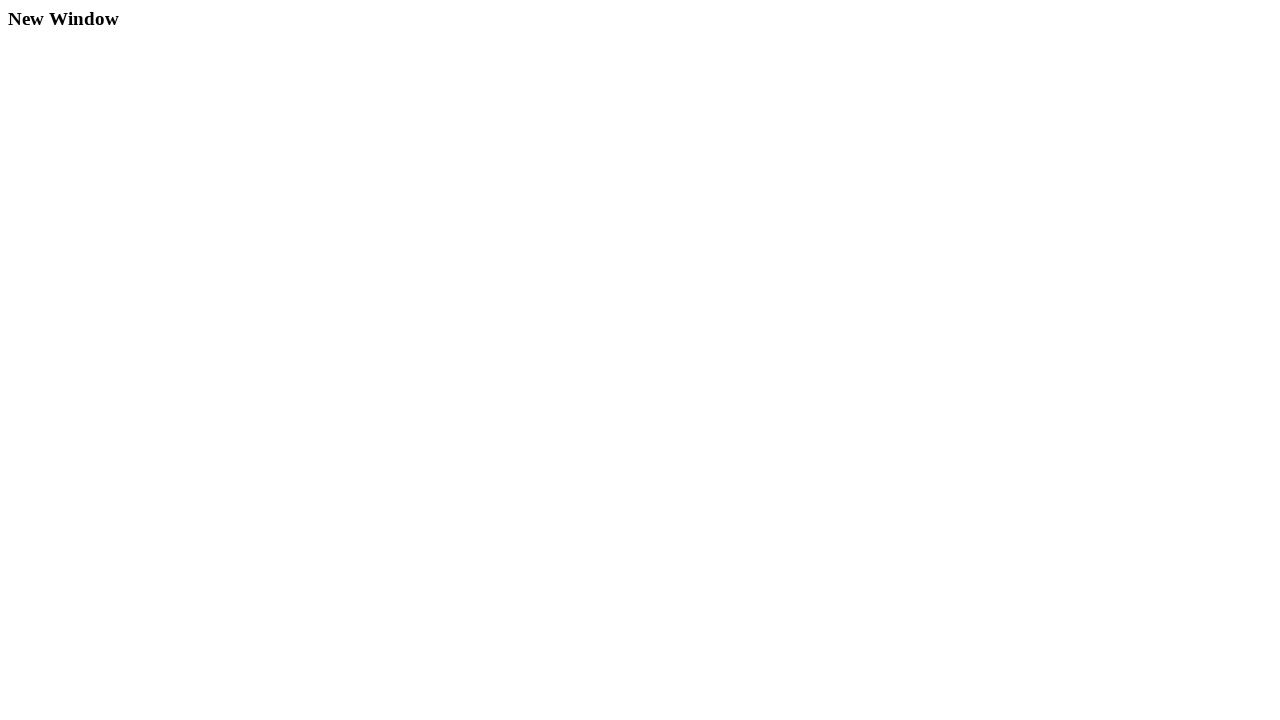

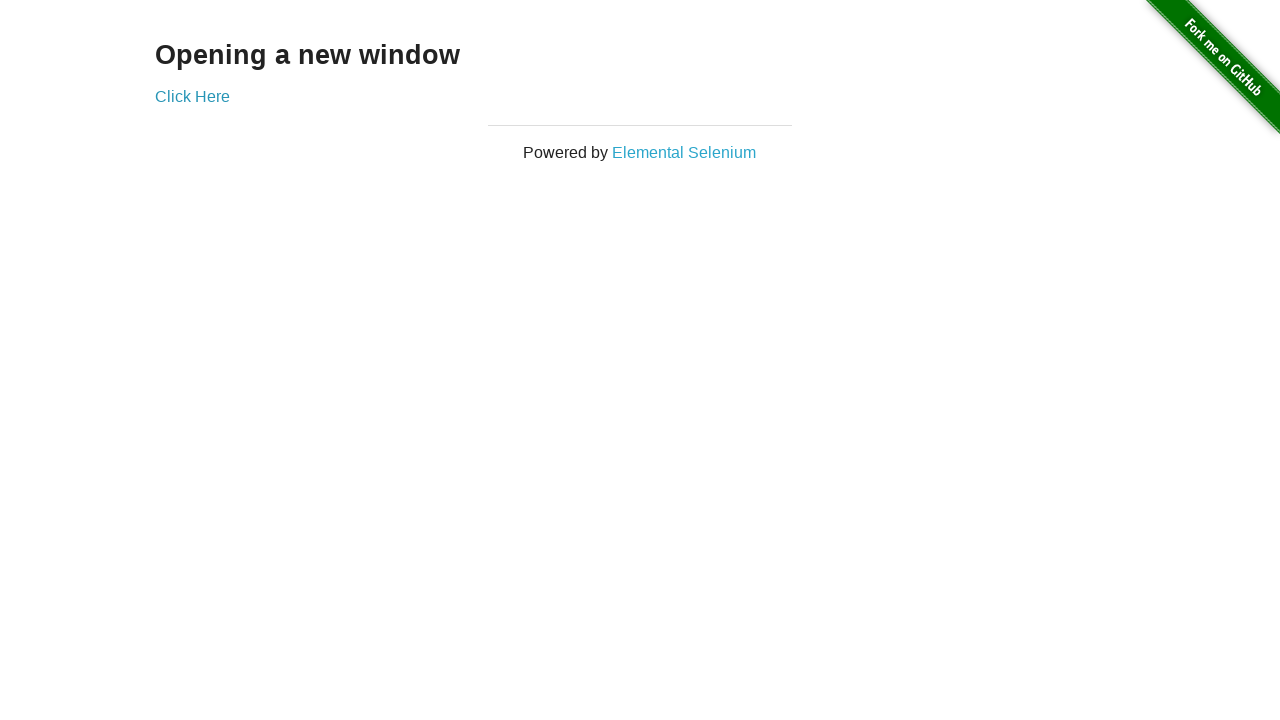